Tests opening a modal dialog and closing it by clicking on the background via JavaScript

Starting URL: https://testpages.eviltester.com/styled/alerts/fake-alert-test.html

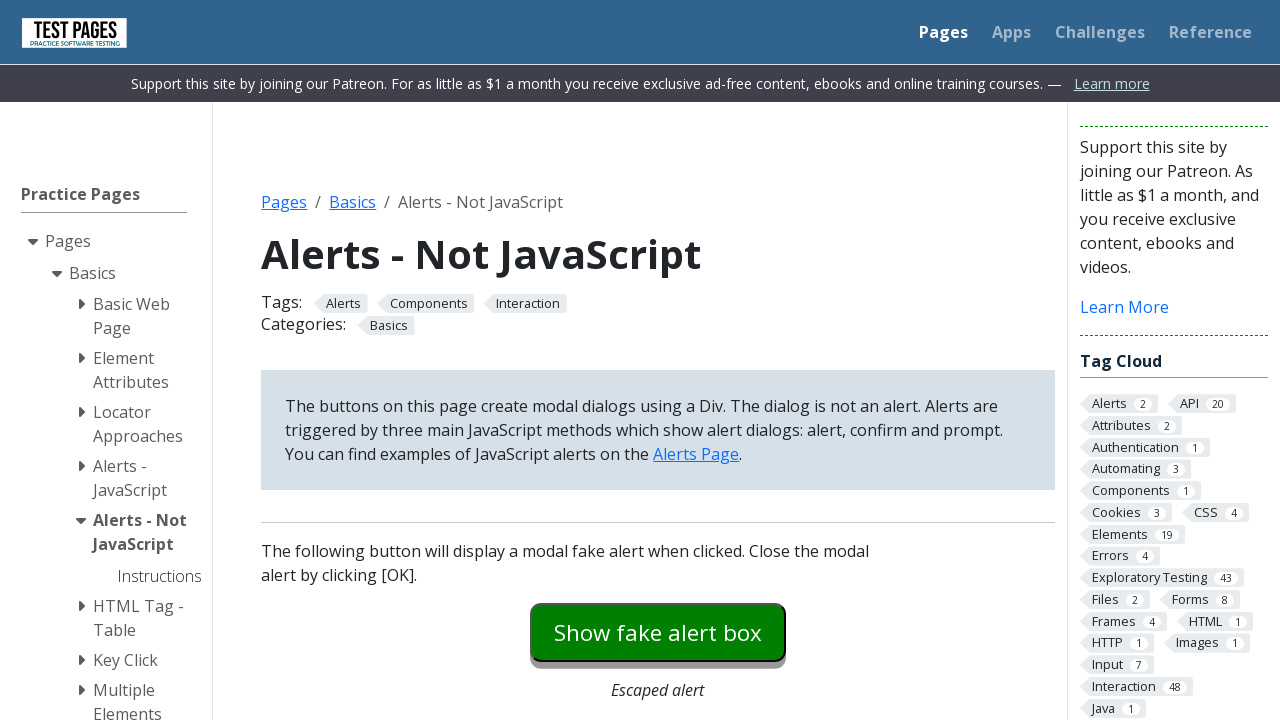

Navigated to fake alert test page
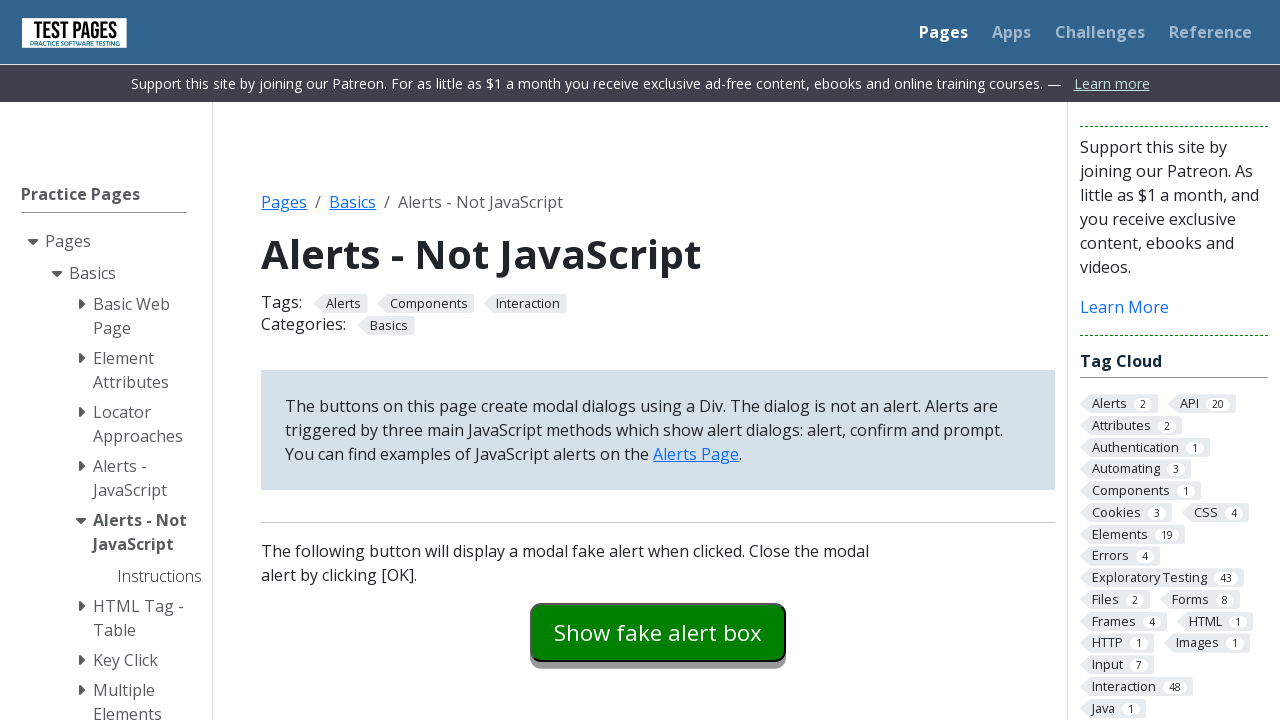

Clicked modal dialog button to open modal at (658, 360) on #modaldialog
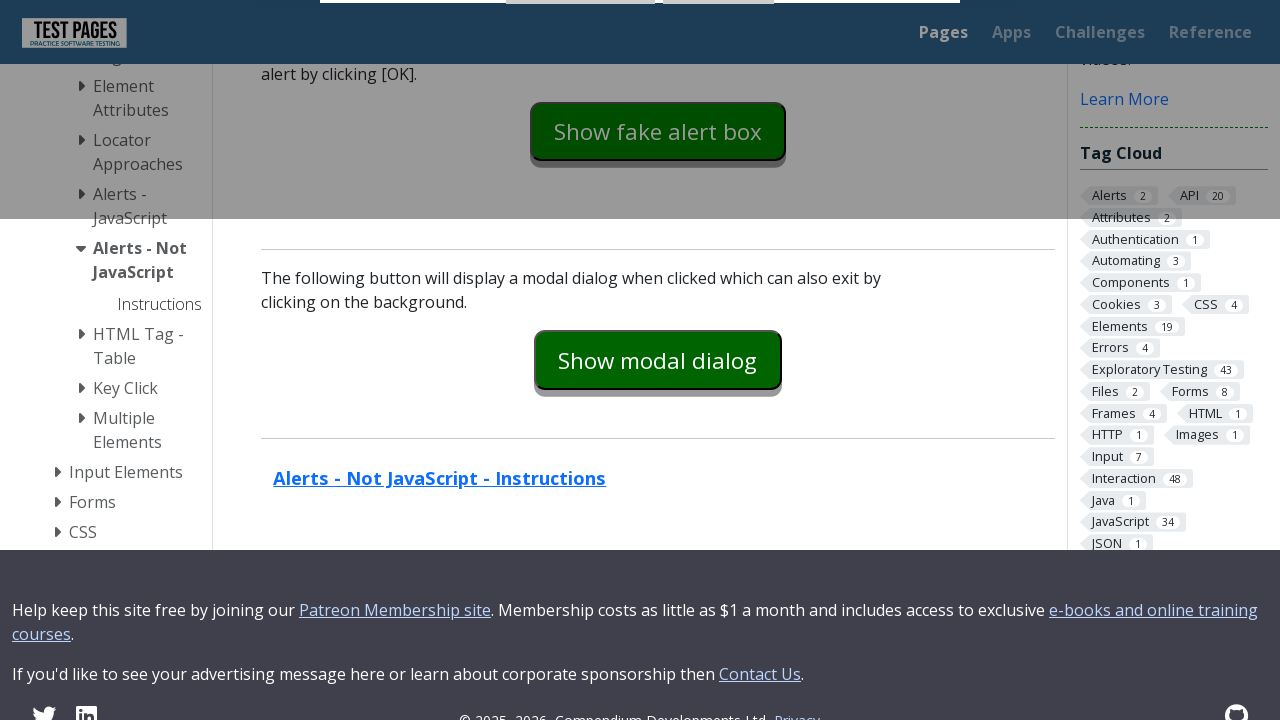

Clicked faded background via JavaScript to close modal
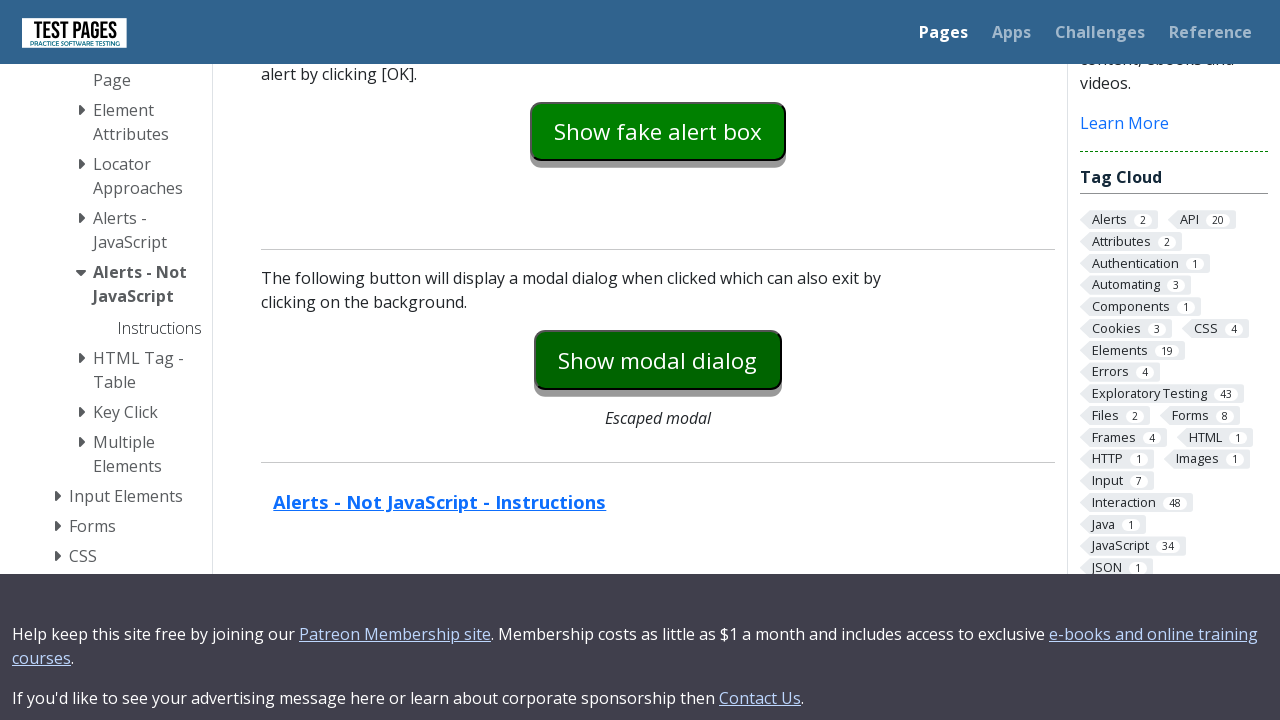

Verified dialog text is hidden - modal successfully closed
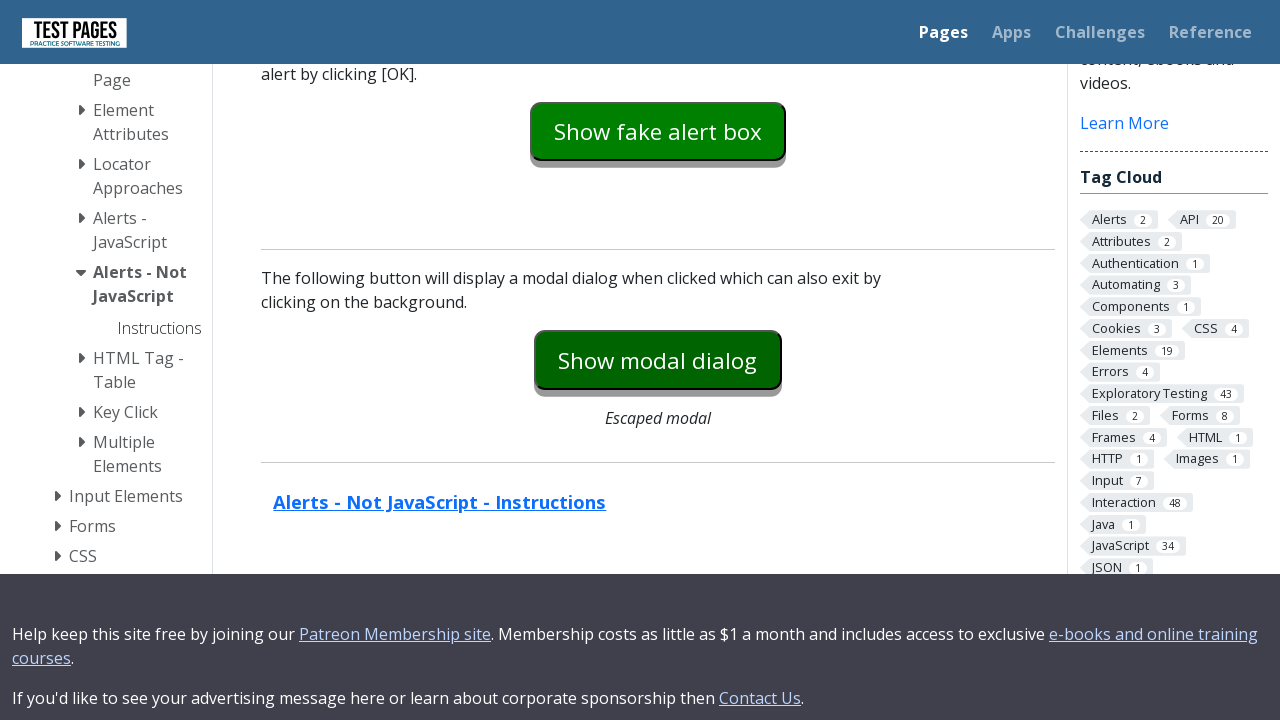

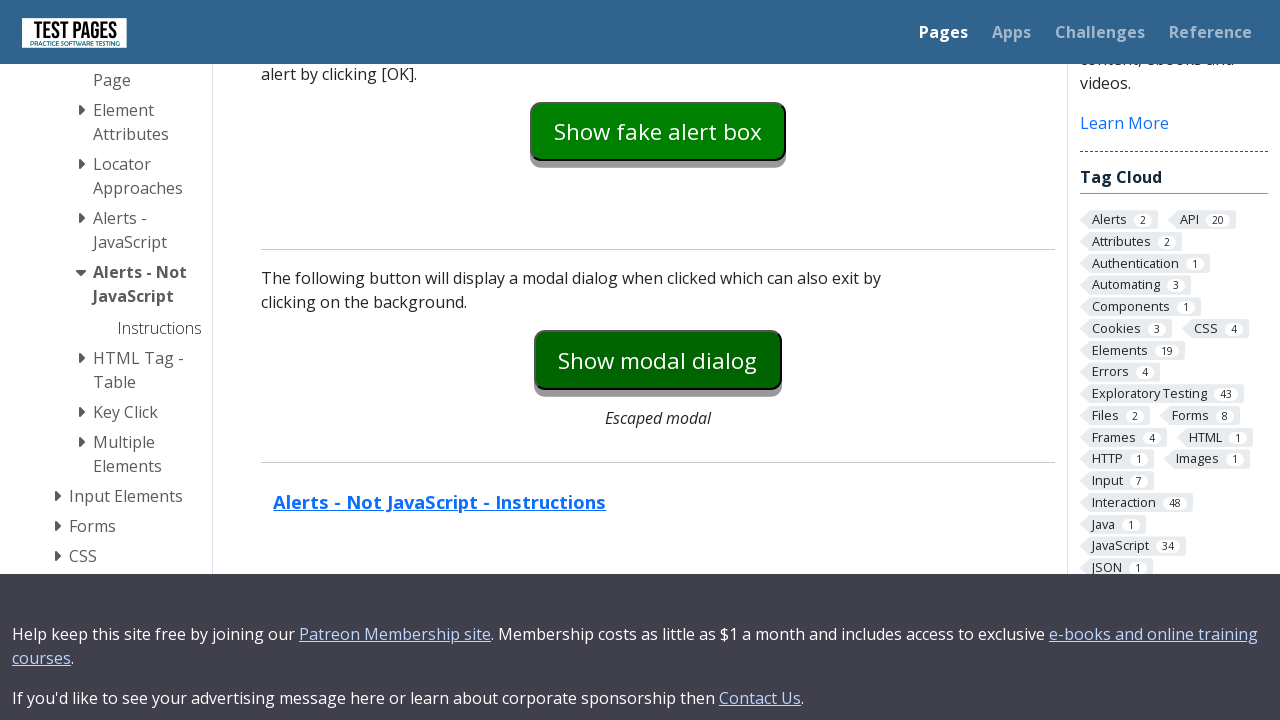